Navigates to Flipkart homepage and verifies the page loads by checking the page title

Starting URL: https://www.flipkart.com/

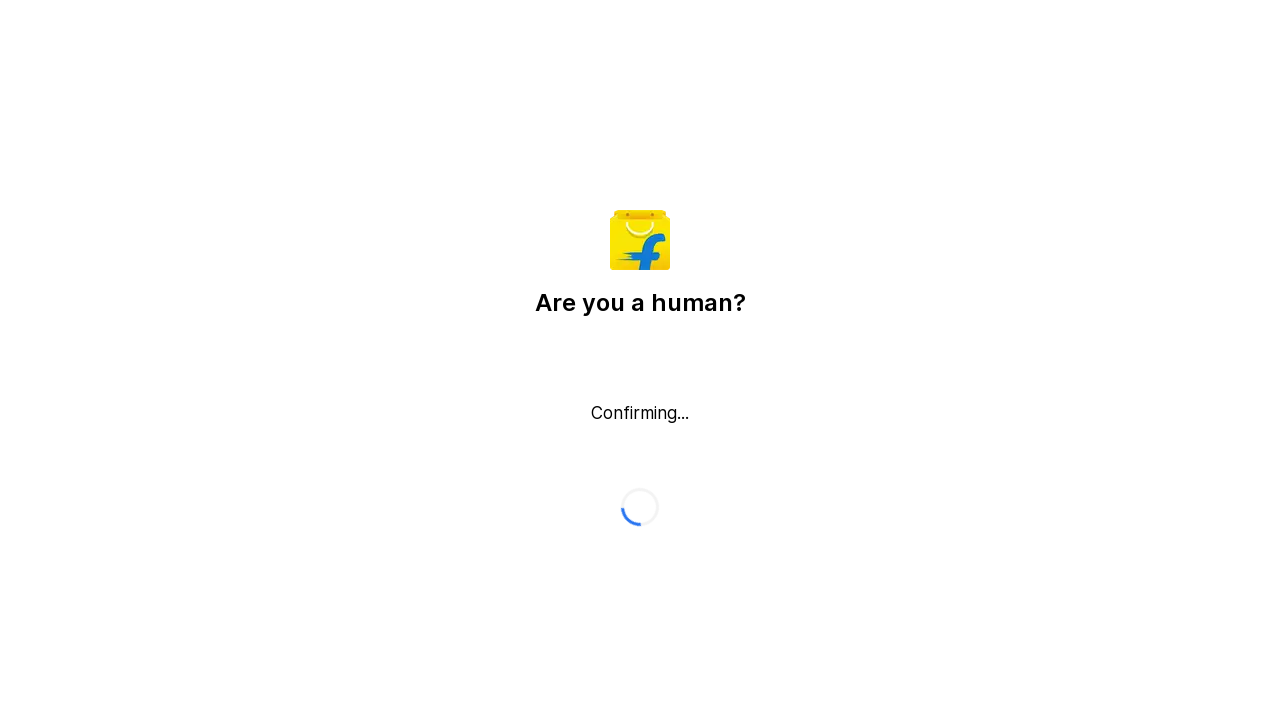

Waited for page to reach domcontentloaded state
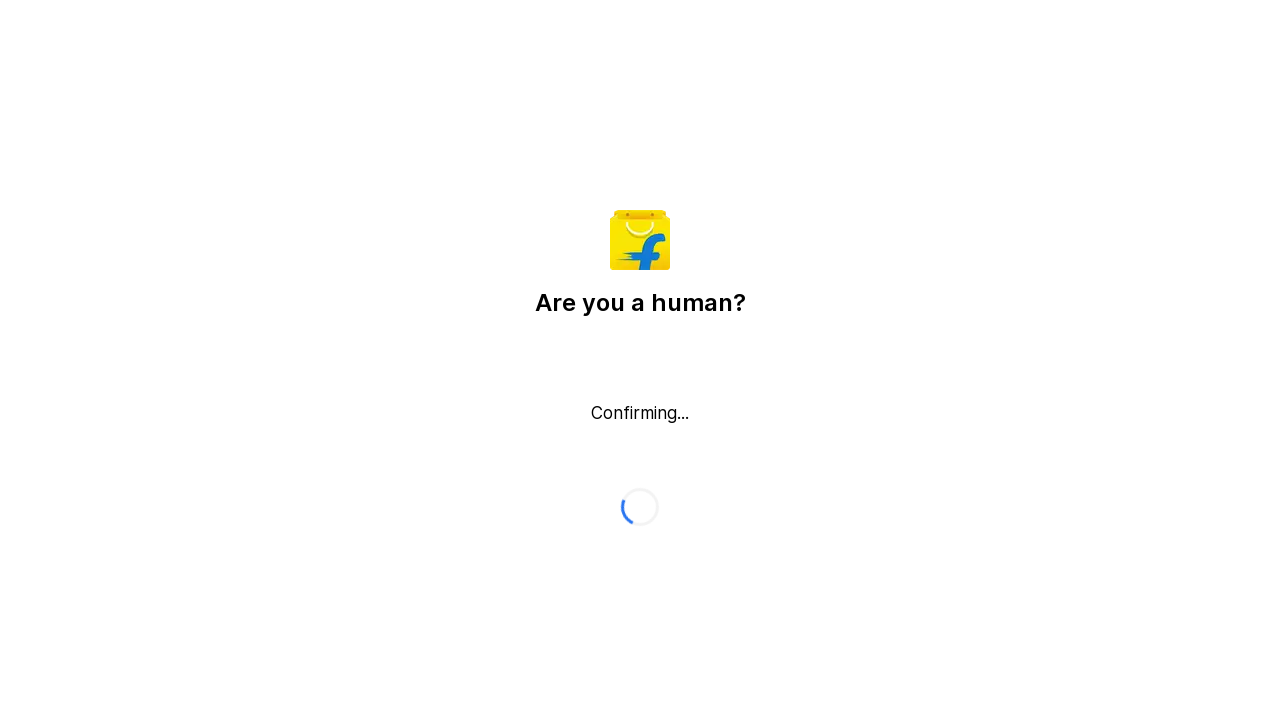

Retrieved page title from Flipkart homepage
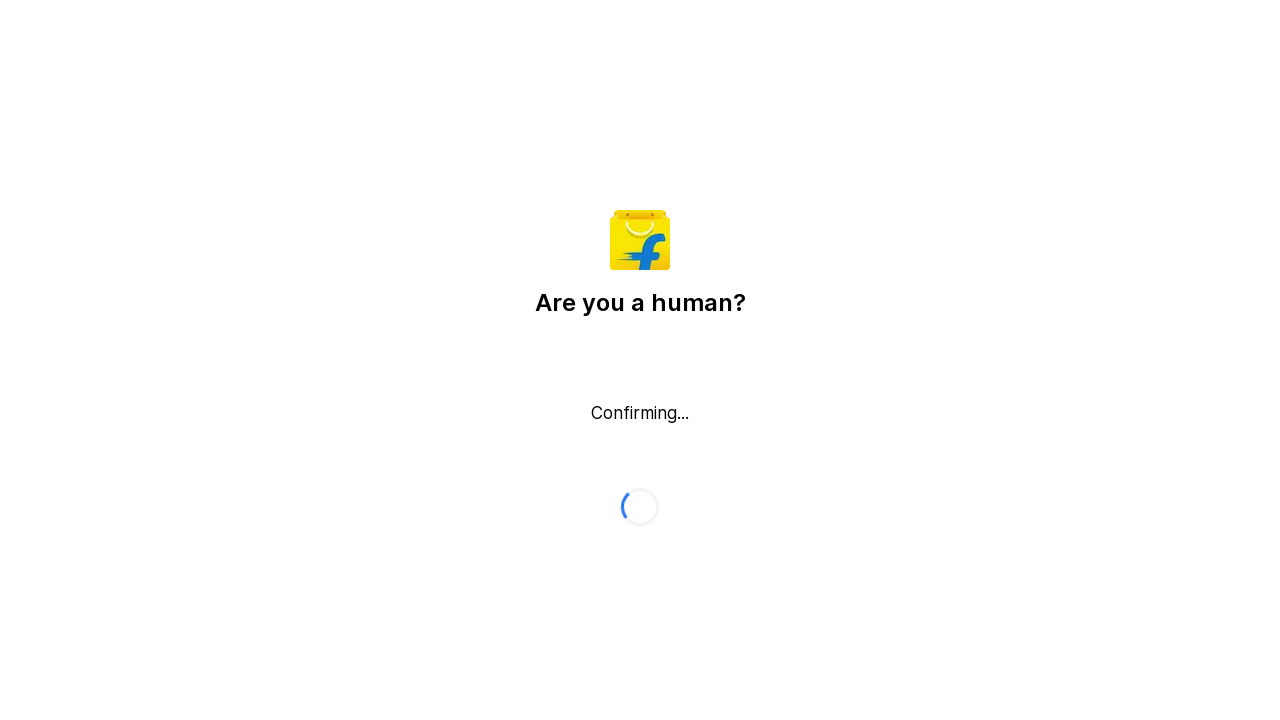

Verified page title exists and is not empty
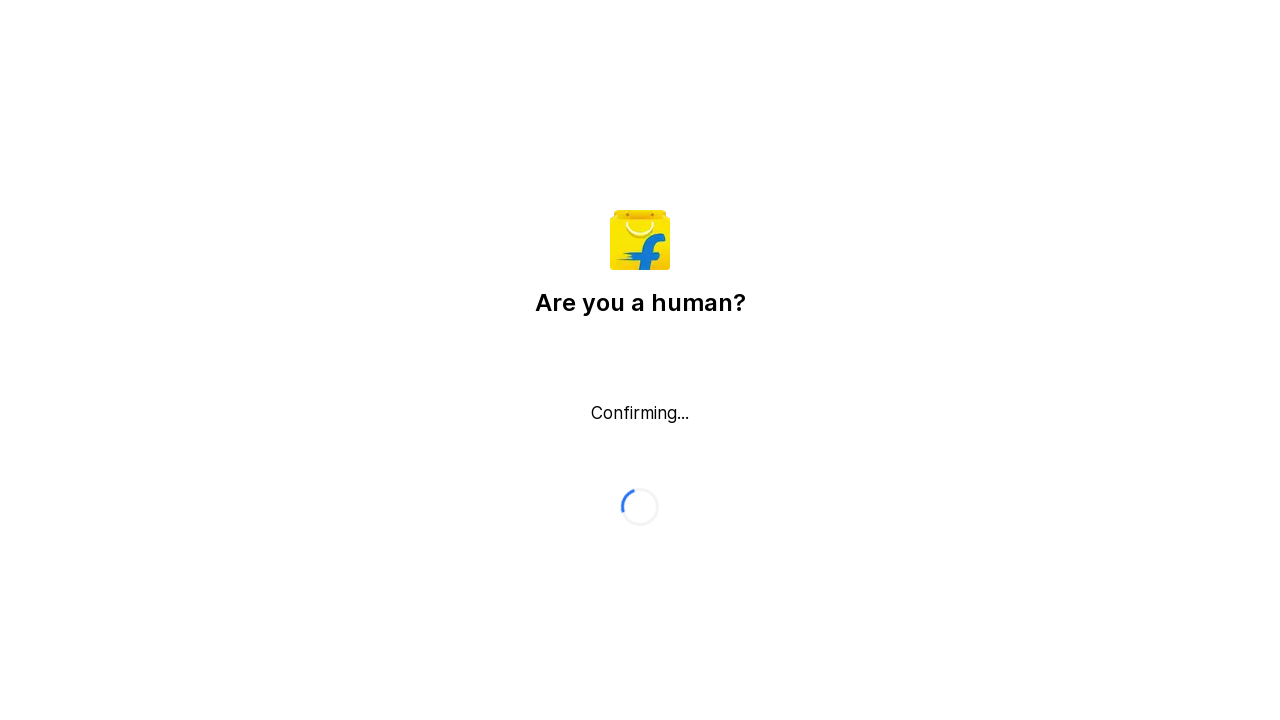

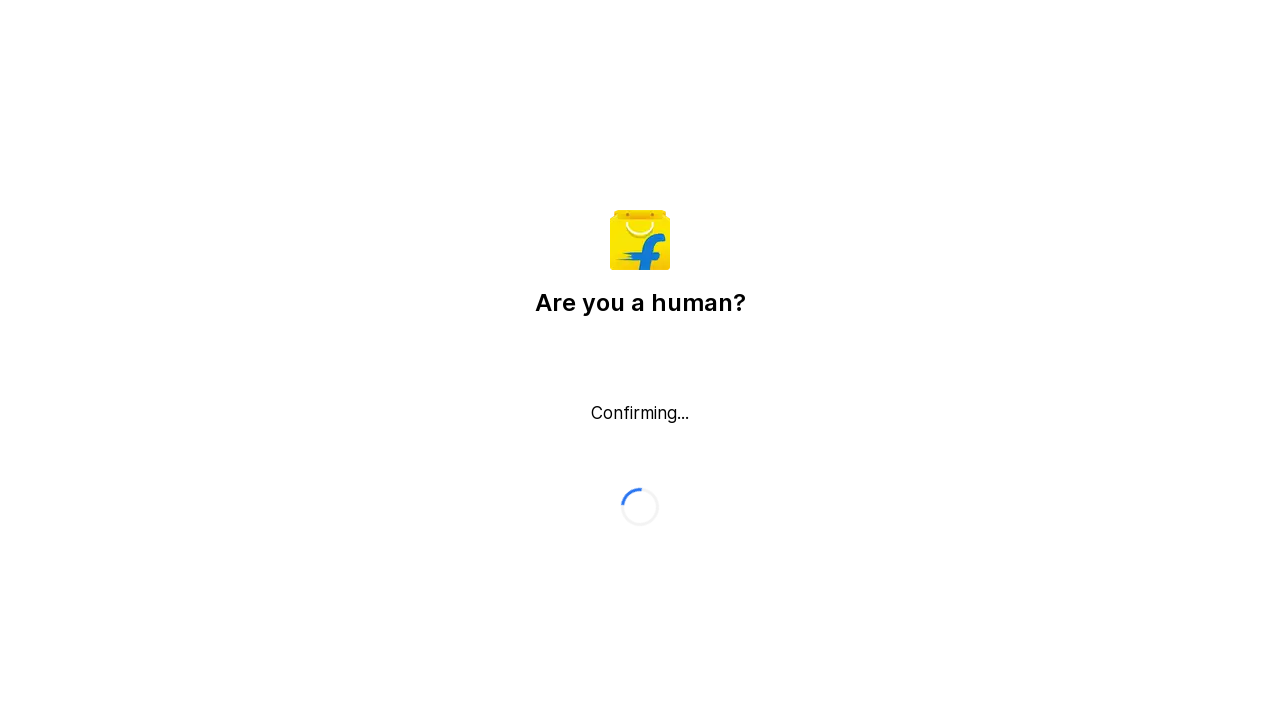